Opens the Indian Railways train information website (erail.in) and maximizes the browser window to verify the page loads successfully.

Starting URL: https://erail.in/

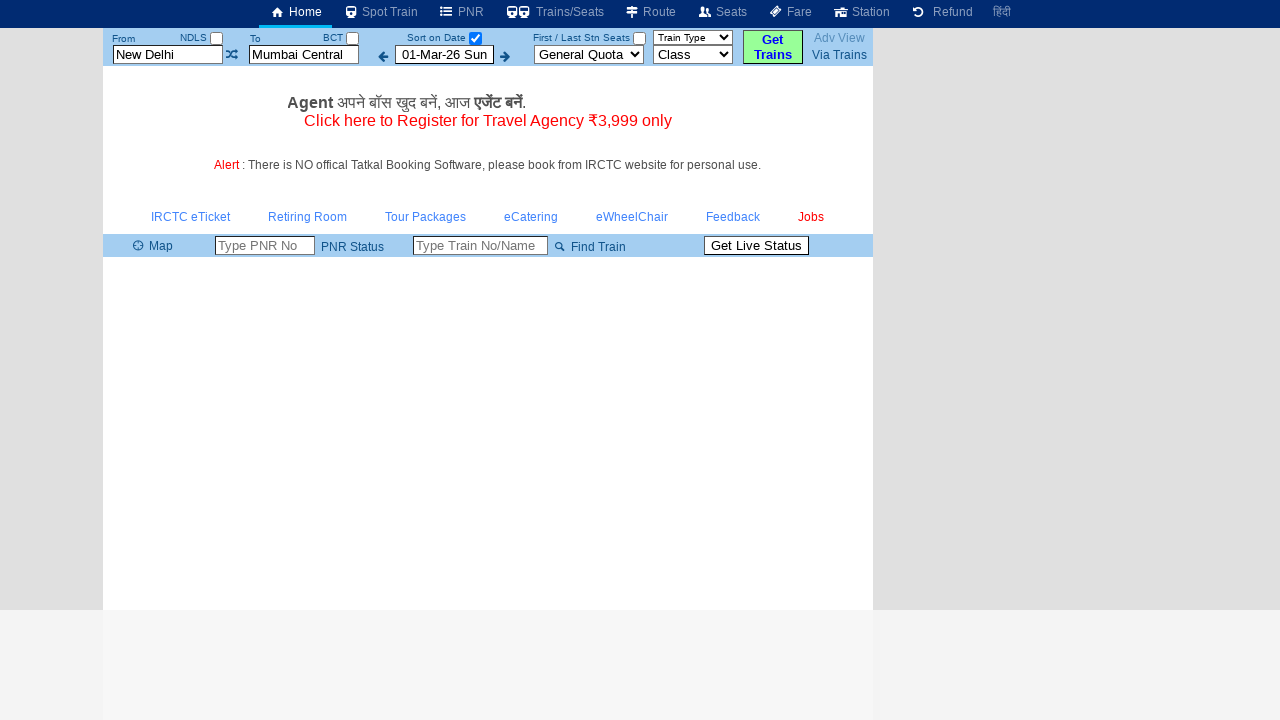

Set viewport size to 1920x1080
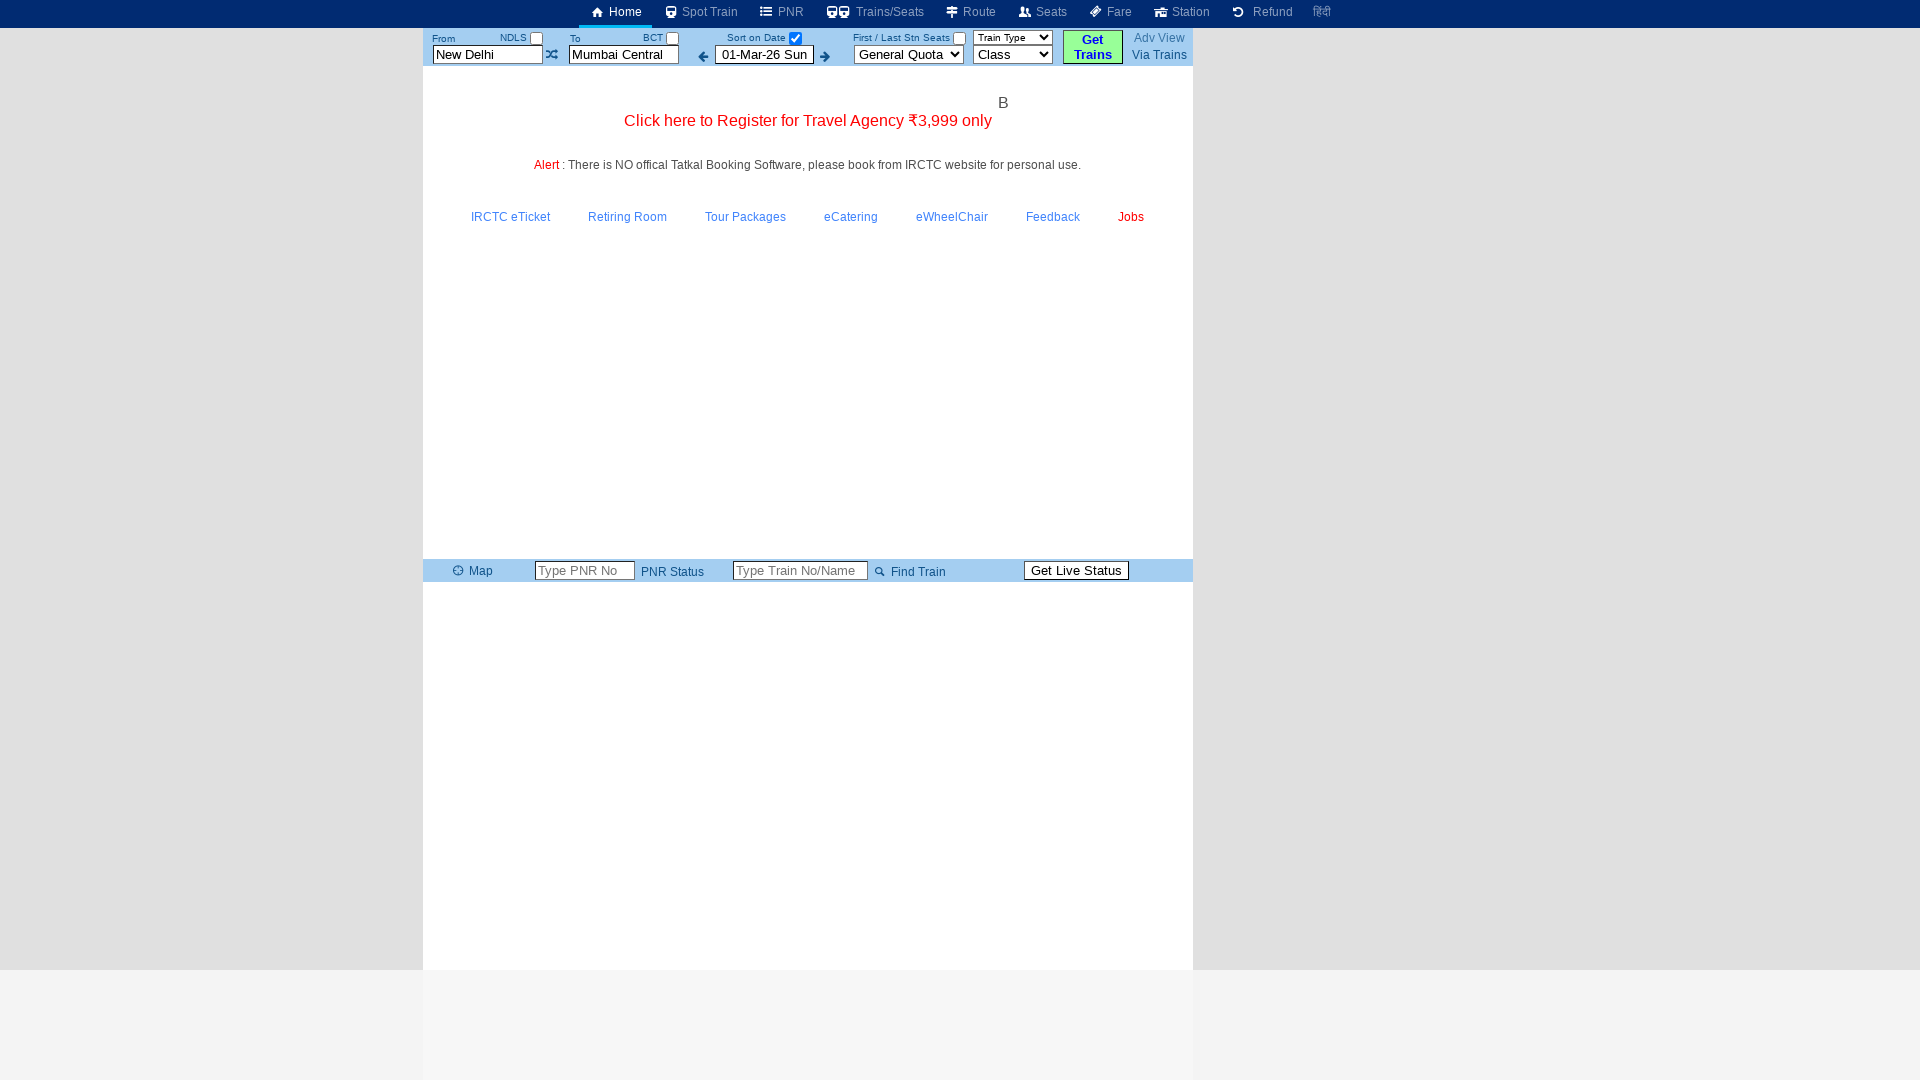

Waited for page DOM content to load
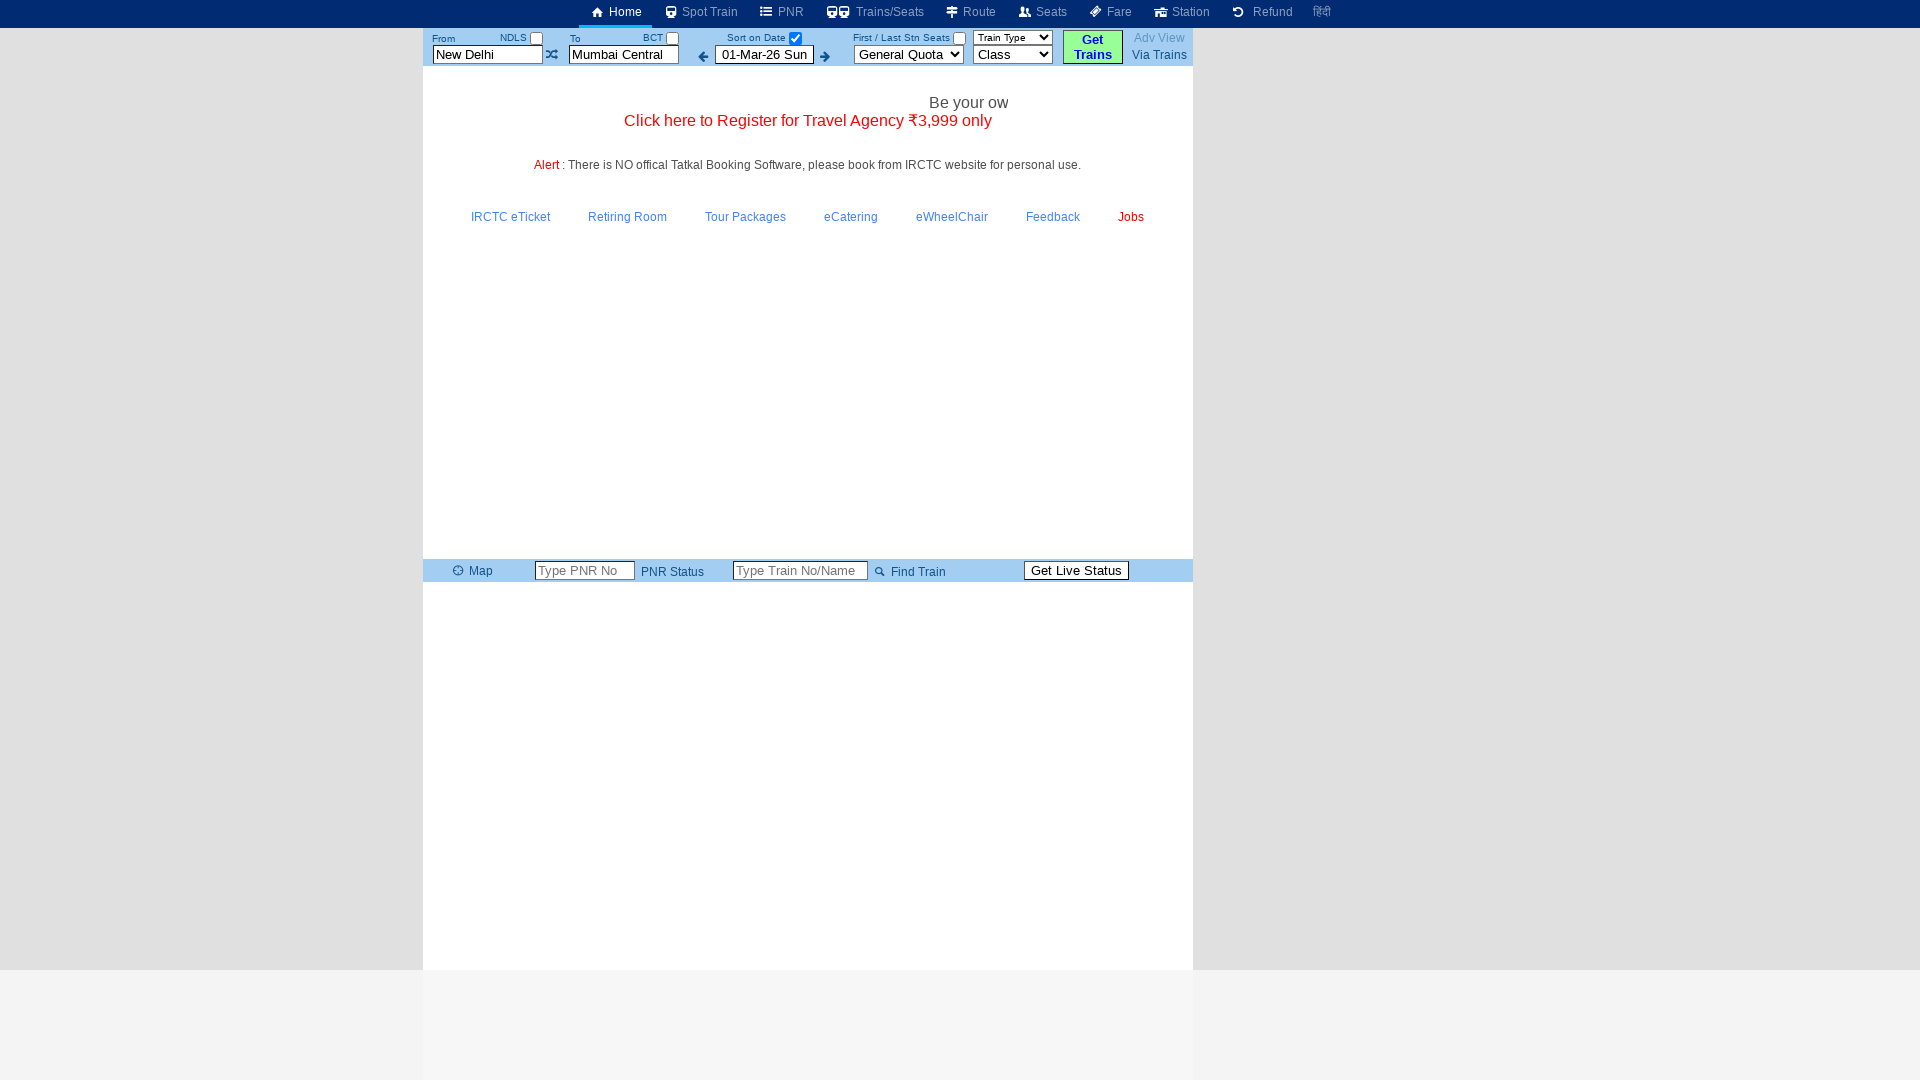

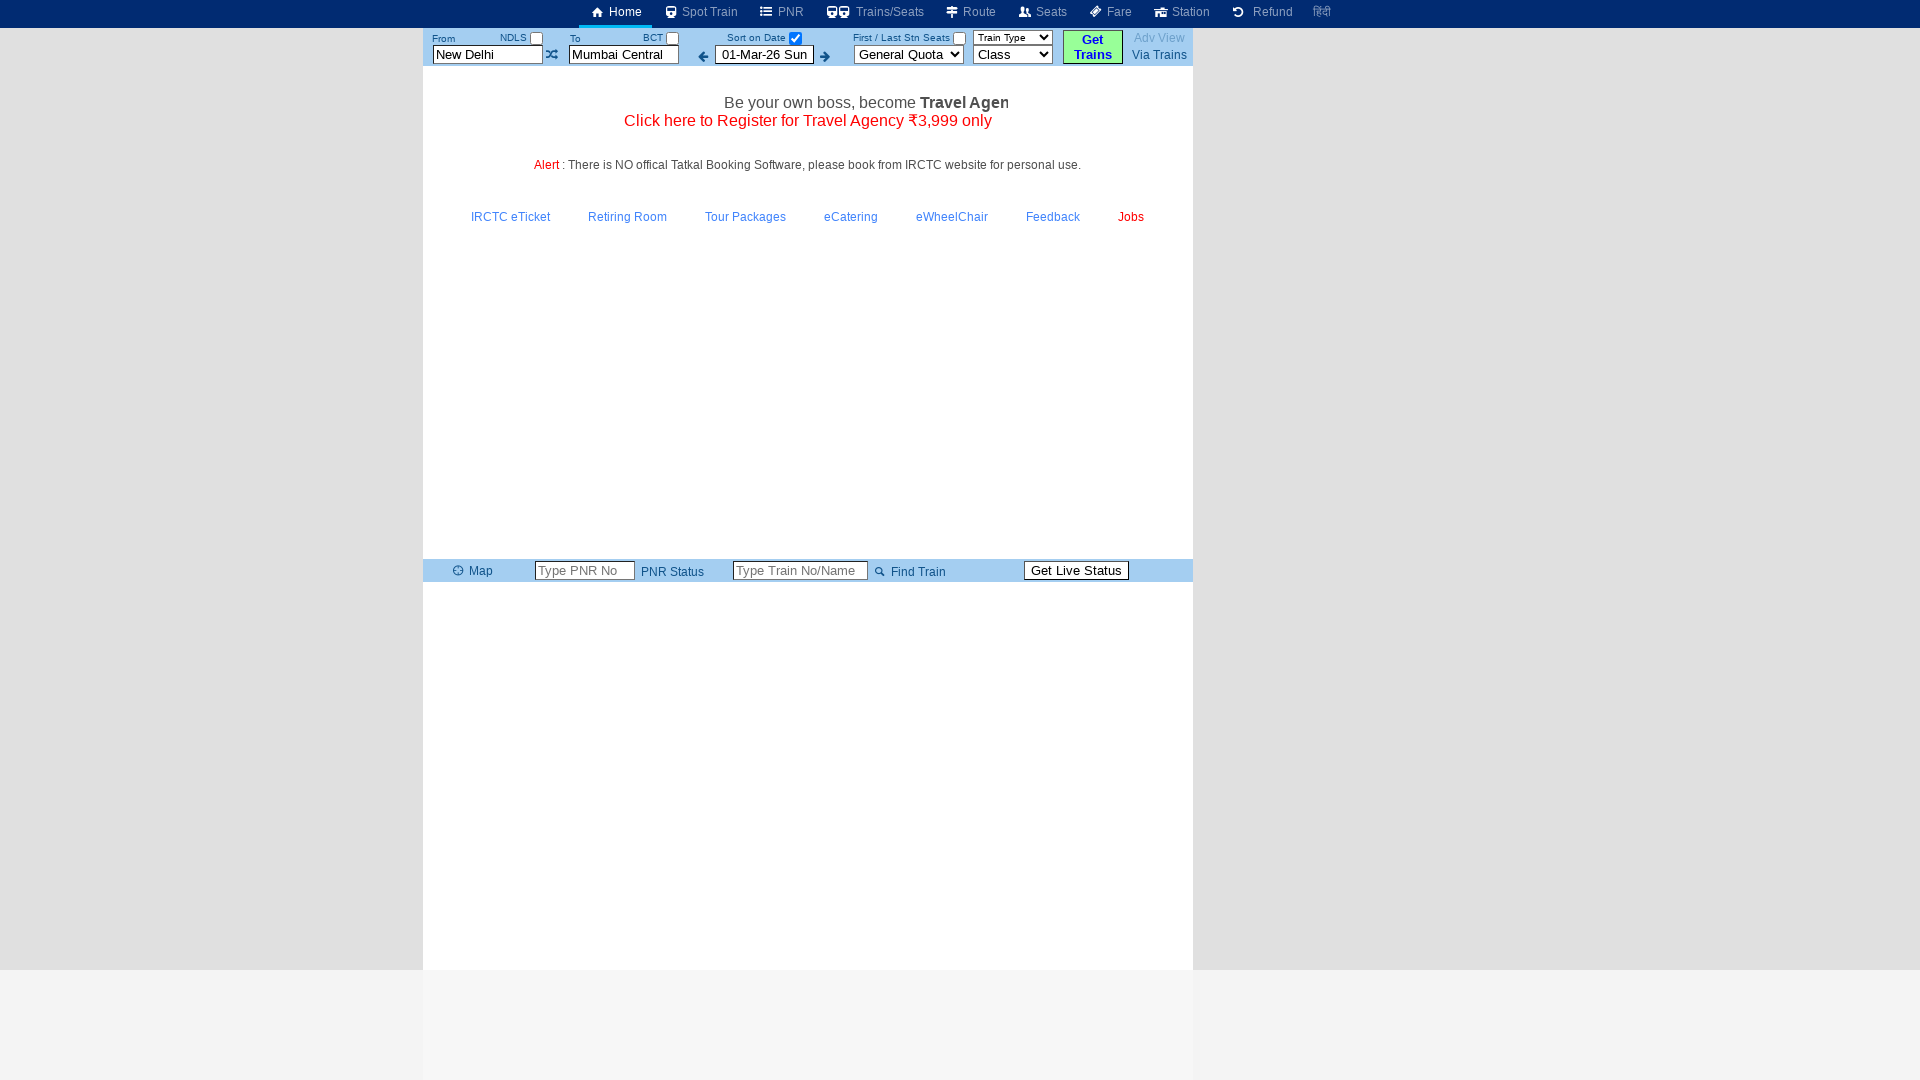